Tests canceling an edit operation using the Escape key in the All filter view

Starting URL: https://todomvc4tasj.herokuapp.com/

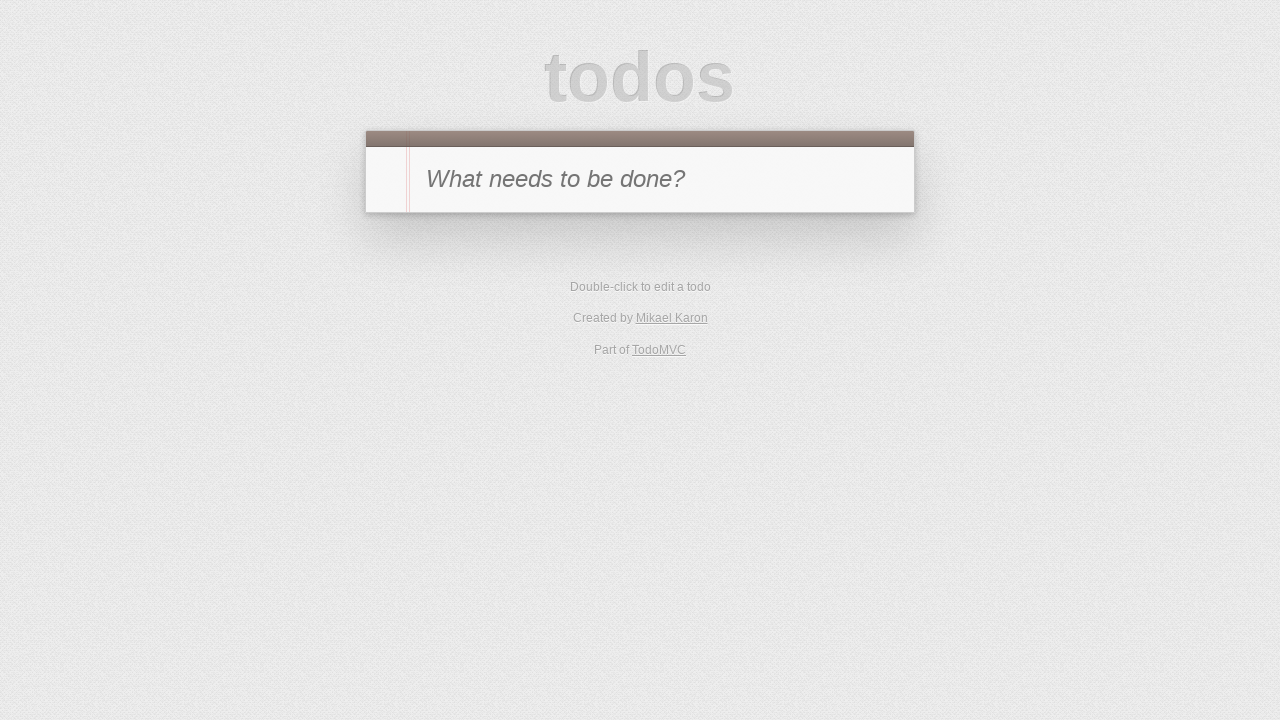

Set initial task in localStorage via JavaScript evaluation
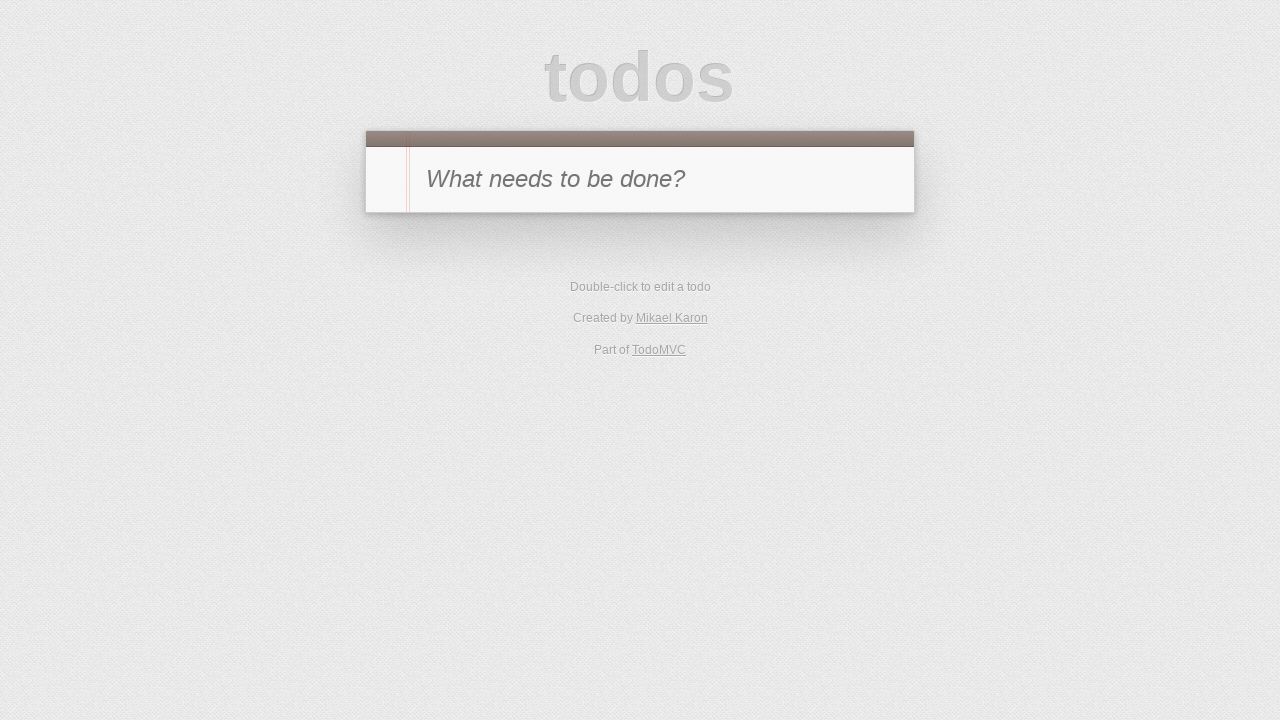

Reloaded page to apply localStorage changes
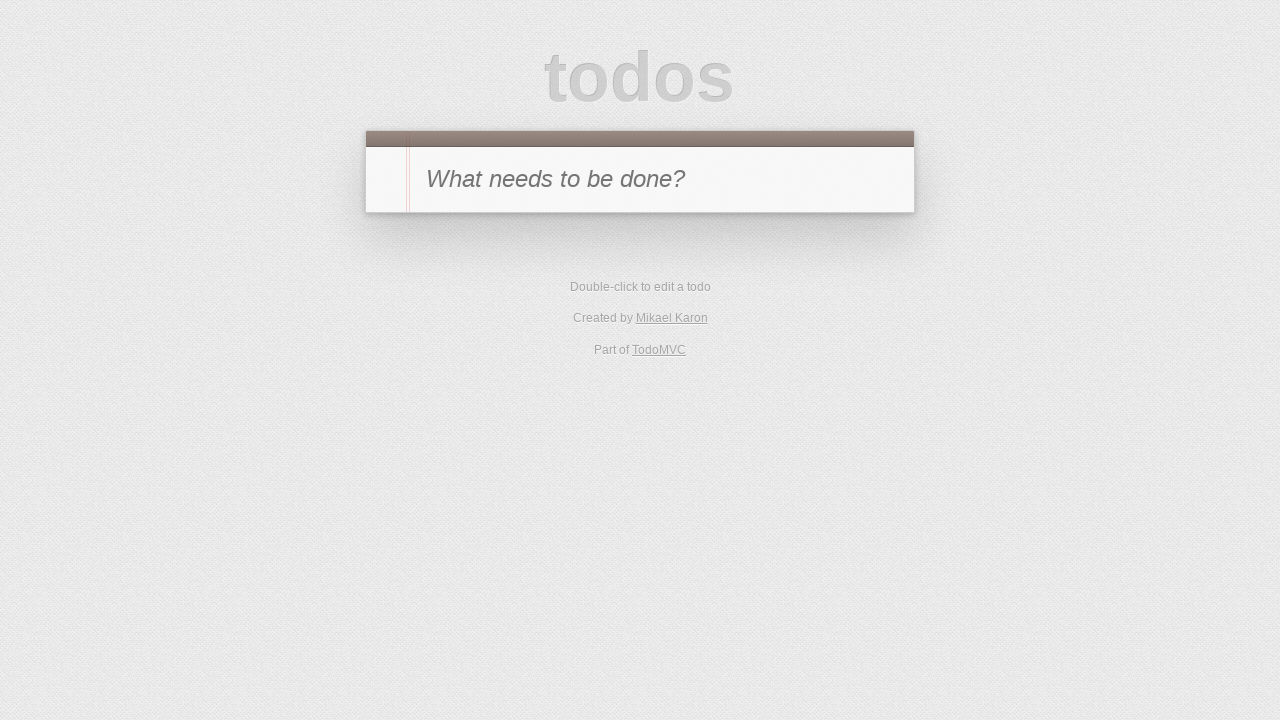

Double-clicked task item '1' to enter edit mode at (640, 242) on li:has-text('1')
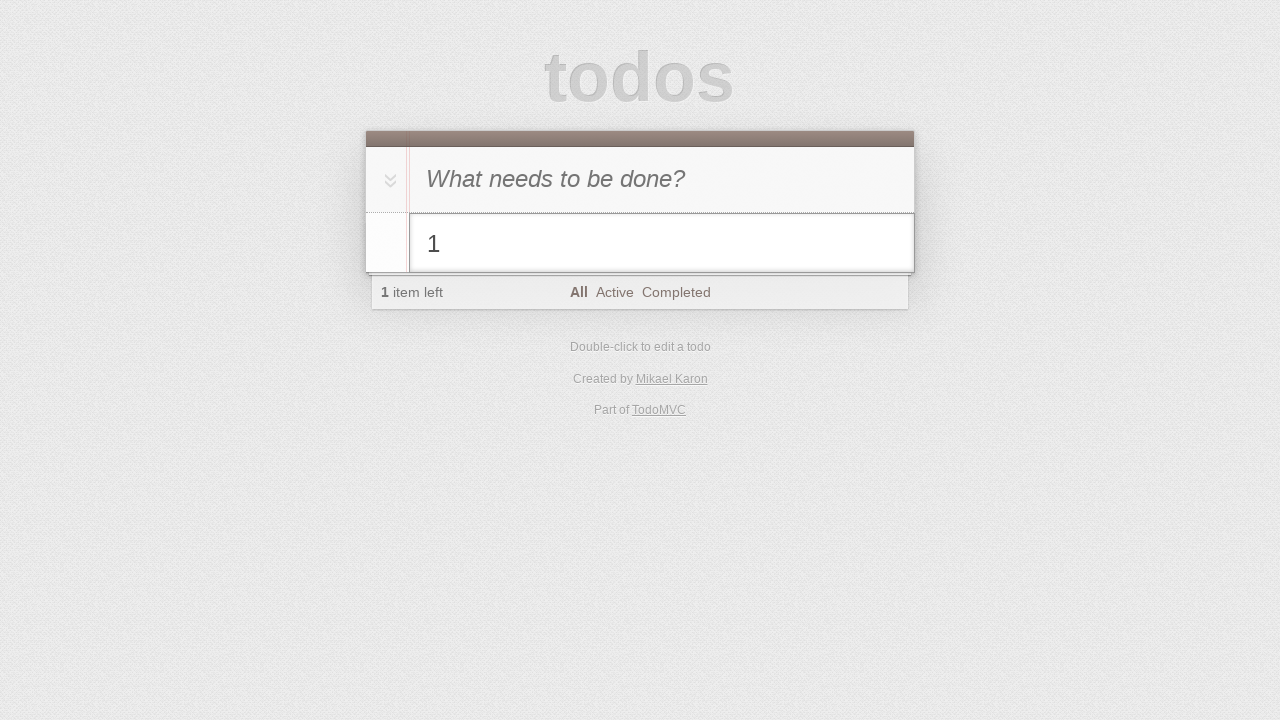

Filled edit field with 'edited' text on li.editing .edit
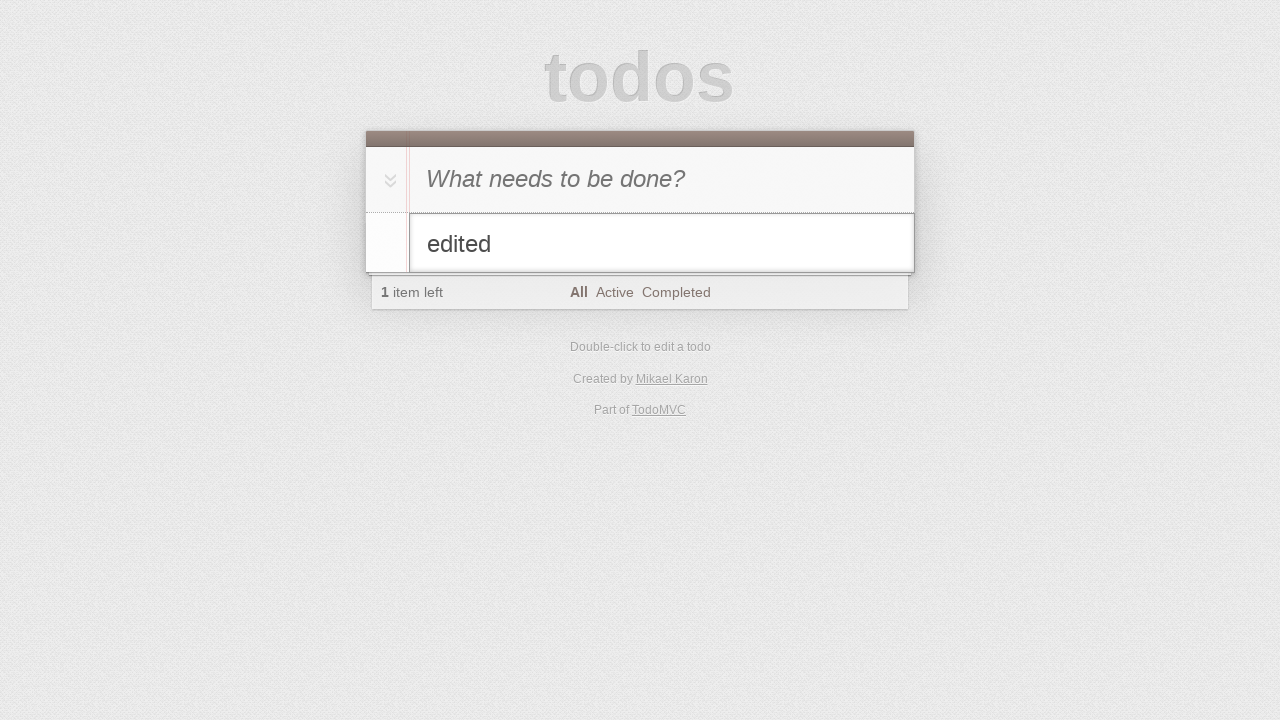

Pressed Escape key to cancel edit operation on li.editing .edit
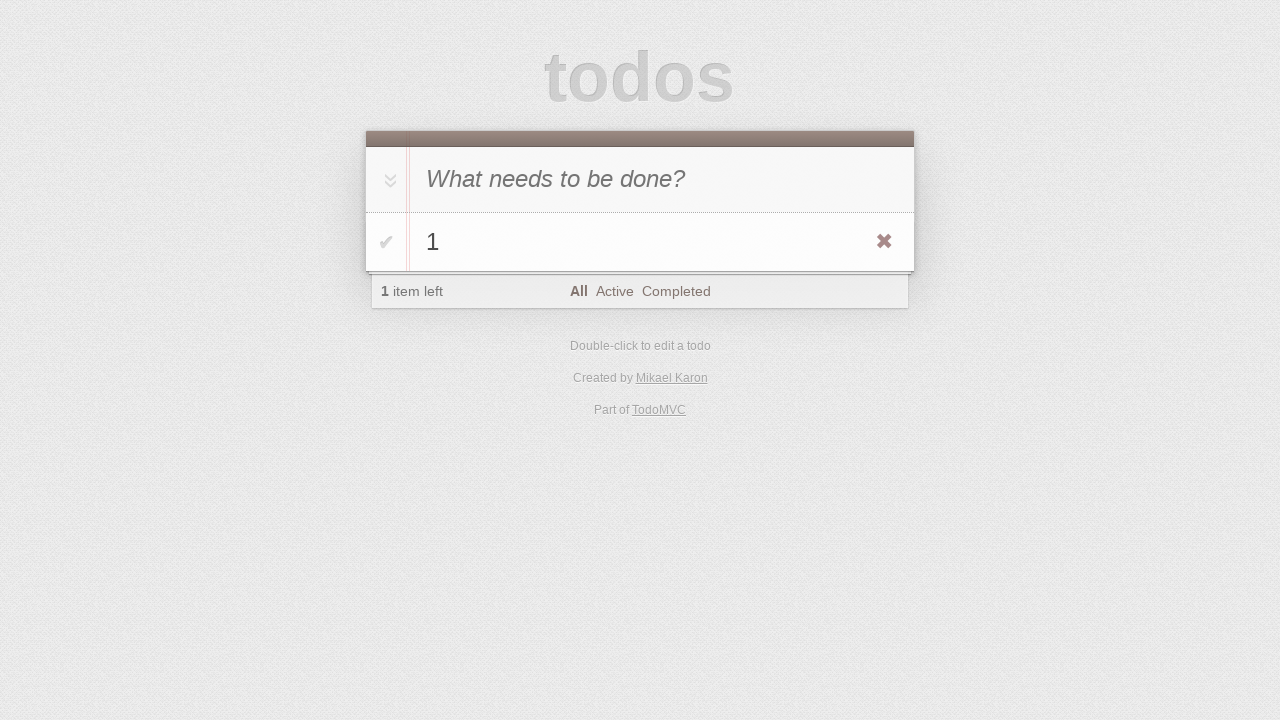

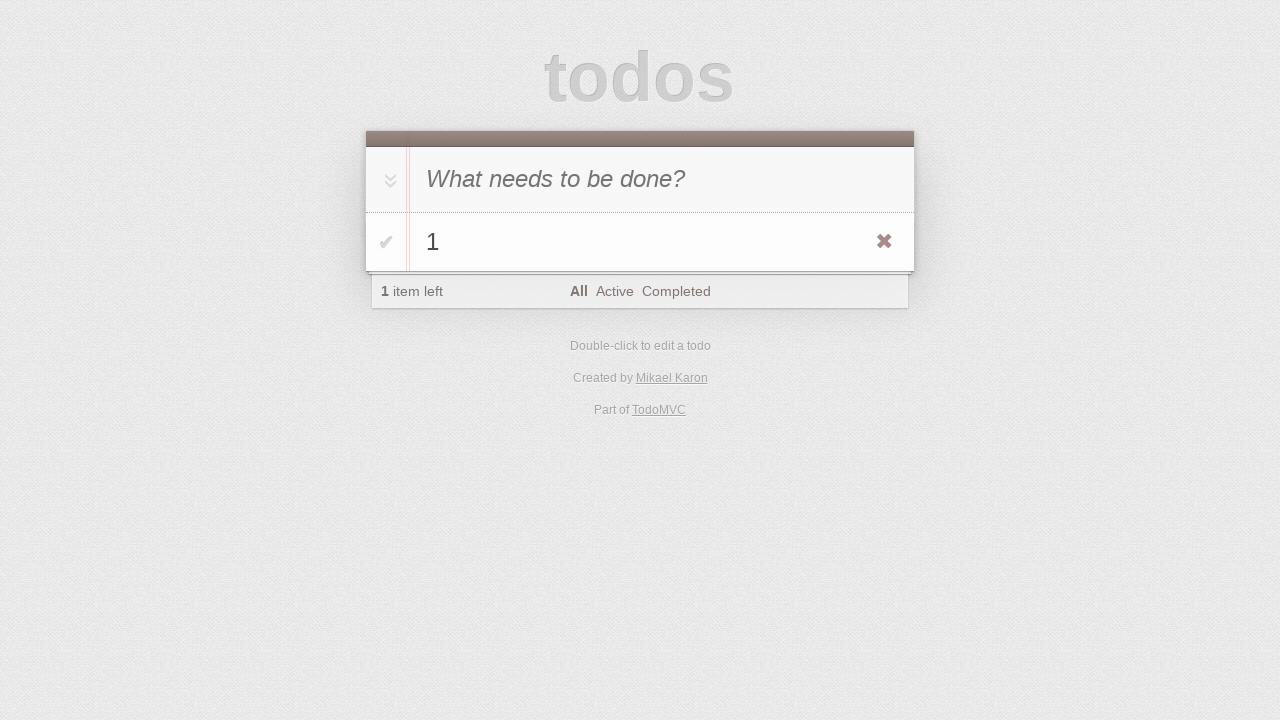